Tests navigating between filter views (All, Active, Completed)

Starting URL: https://demo.playwright.dev/todomvc

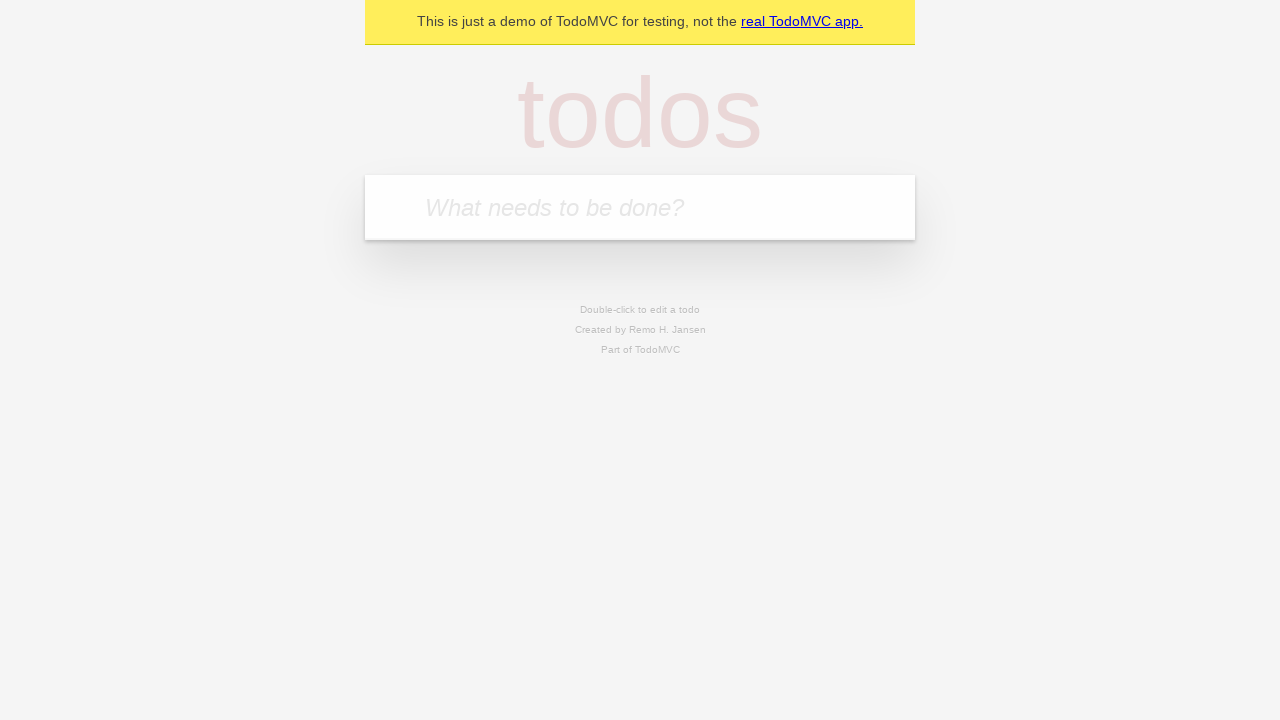

Filled todo input with 'buy some cheese' on internal:attr=[placeholder="What needs to be done?"i]
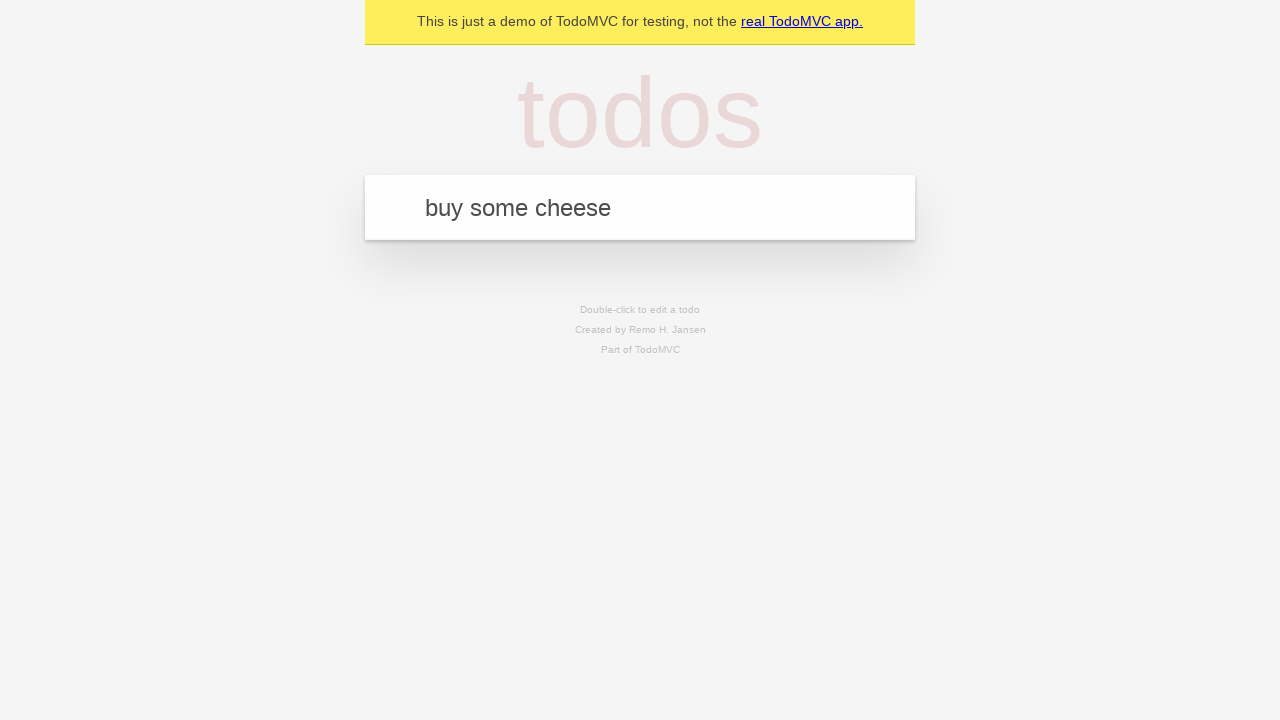

Pressed Enter to create first todo on internal:attr=[placeholder="What needs to be done?"i]
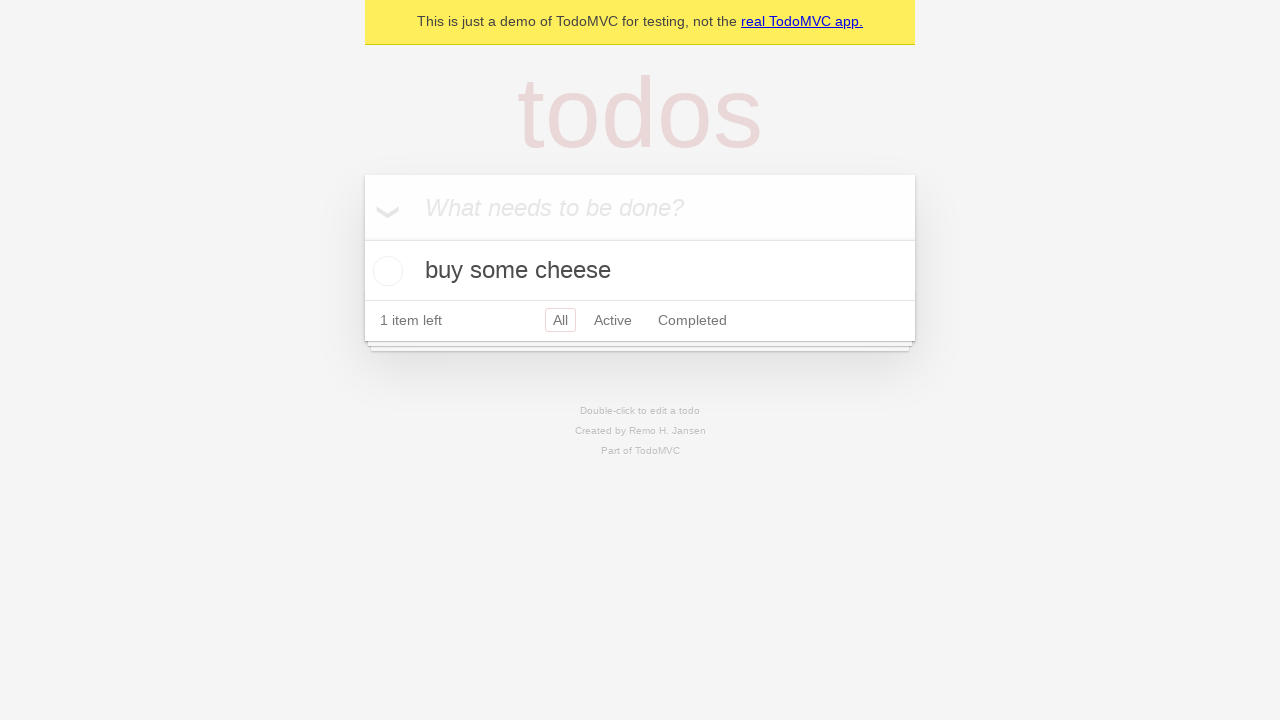

Filled todo input with 'feed the cat' on internal:attr=[placeholder="What needs to be done?"i]
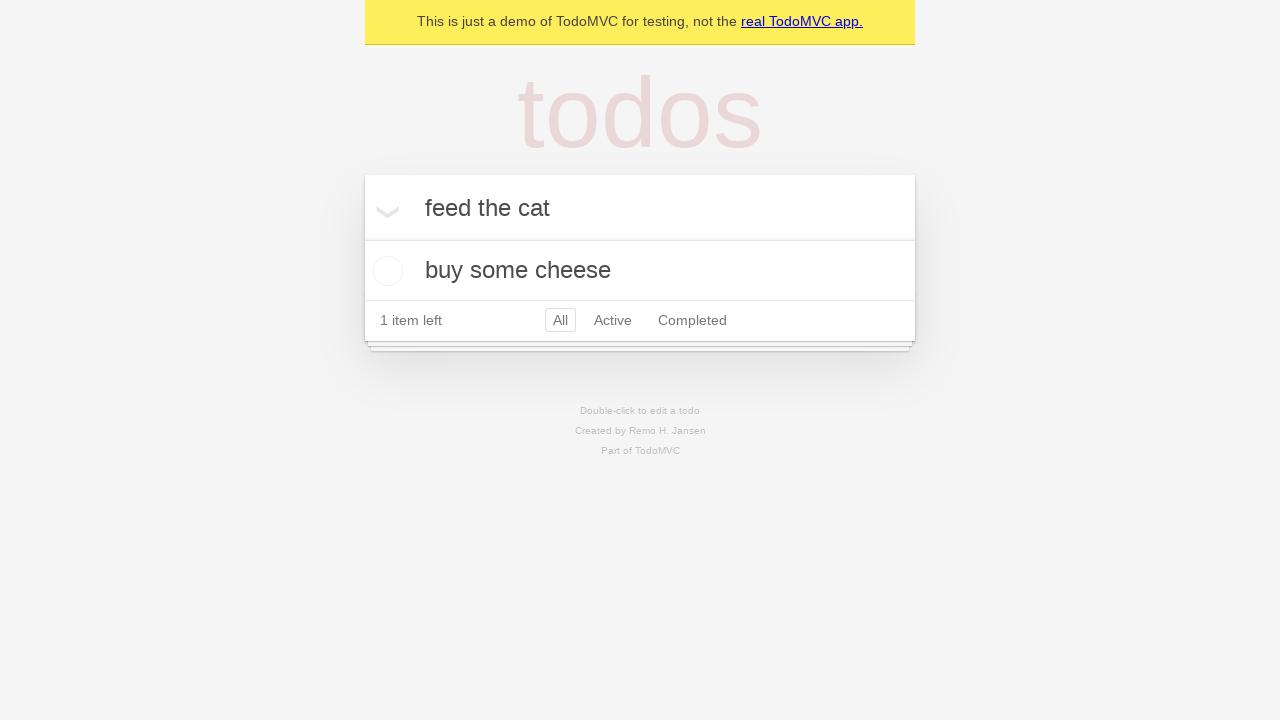

Pressed Enter to create second todo on internal:attr=[placeholder="What needs to be done?"i]
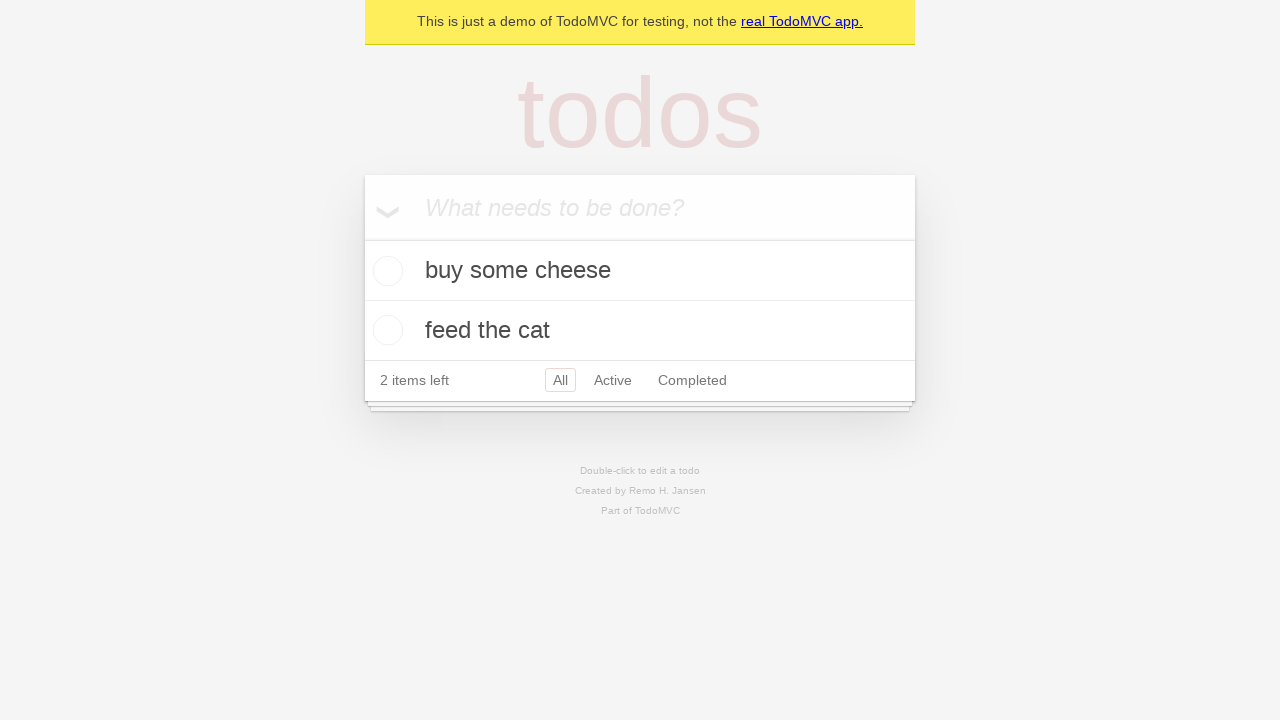

Filled todo input with 'book a doctors appointment' on internal:attr=[placeholder="What needs to be done?"i]
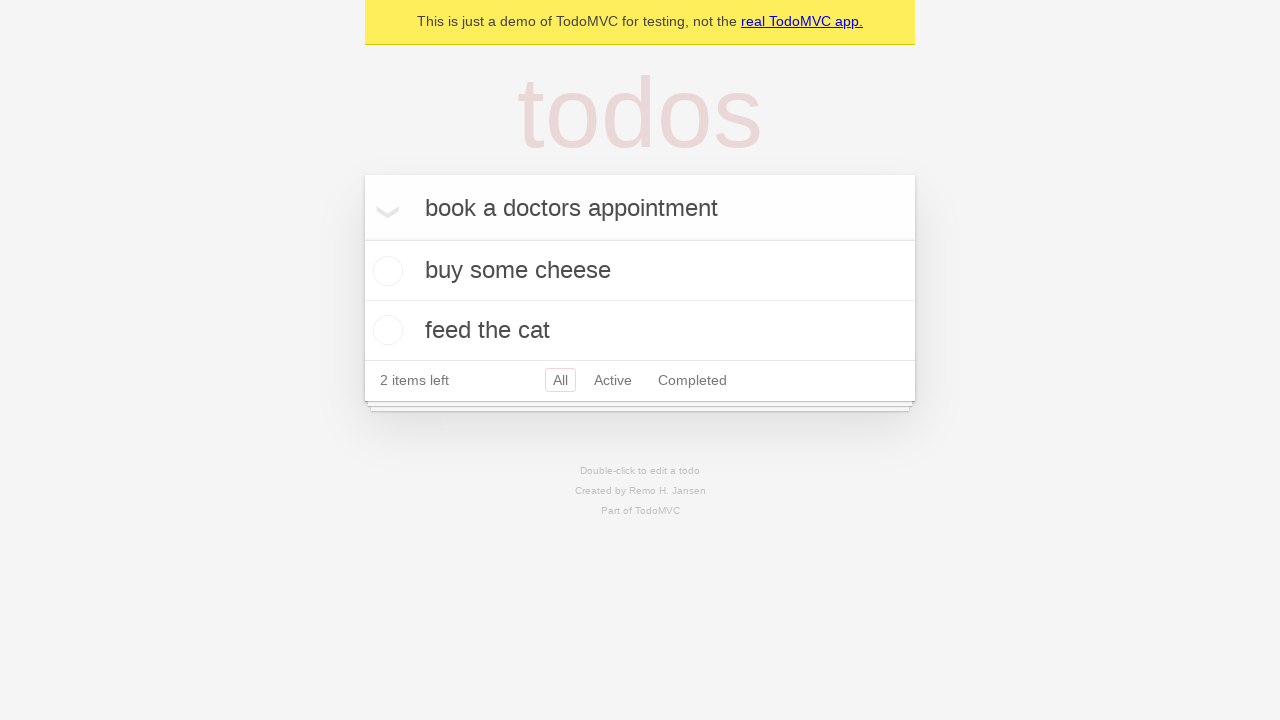

Pressed Enter to create third todo on internal:attr=[placeholder="What needs to be done?"i]
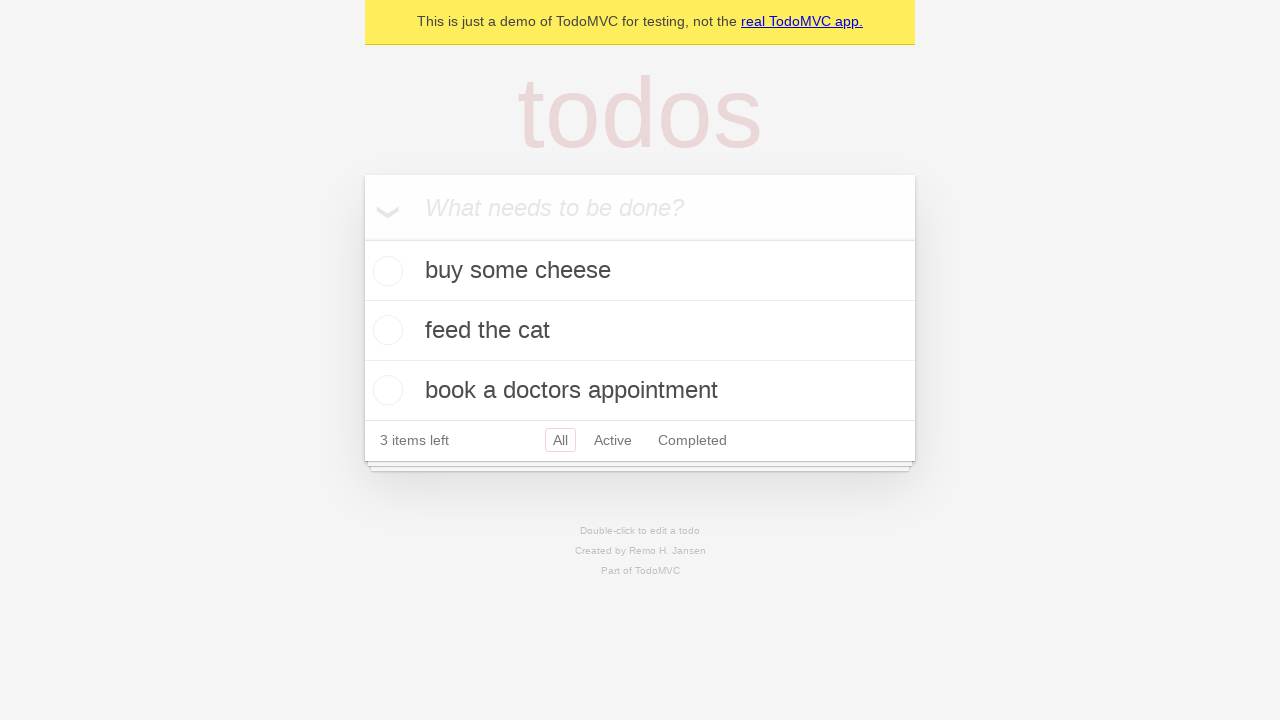

All three todos confirmed in localStorage
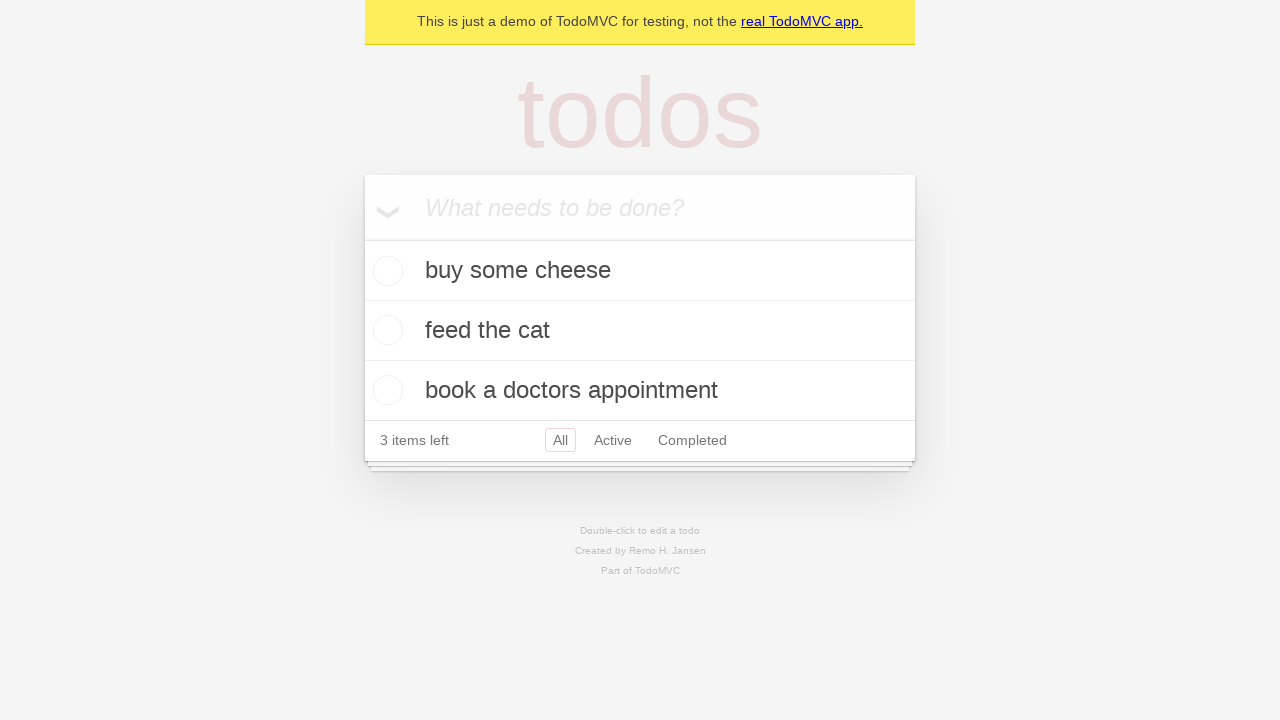

Checked second todo item checkbox at (385, 330) on internal:testid=[data-testid="todo-item"s] >> nth=1 >> internal:role=checkbox
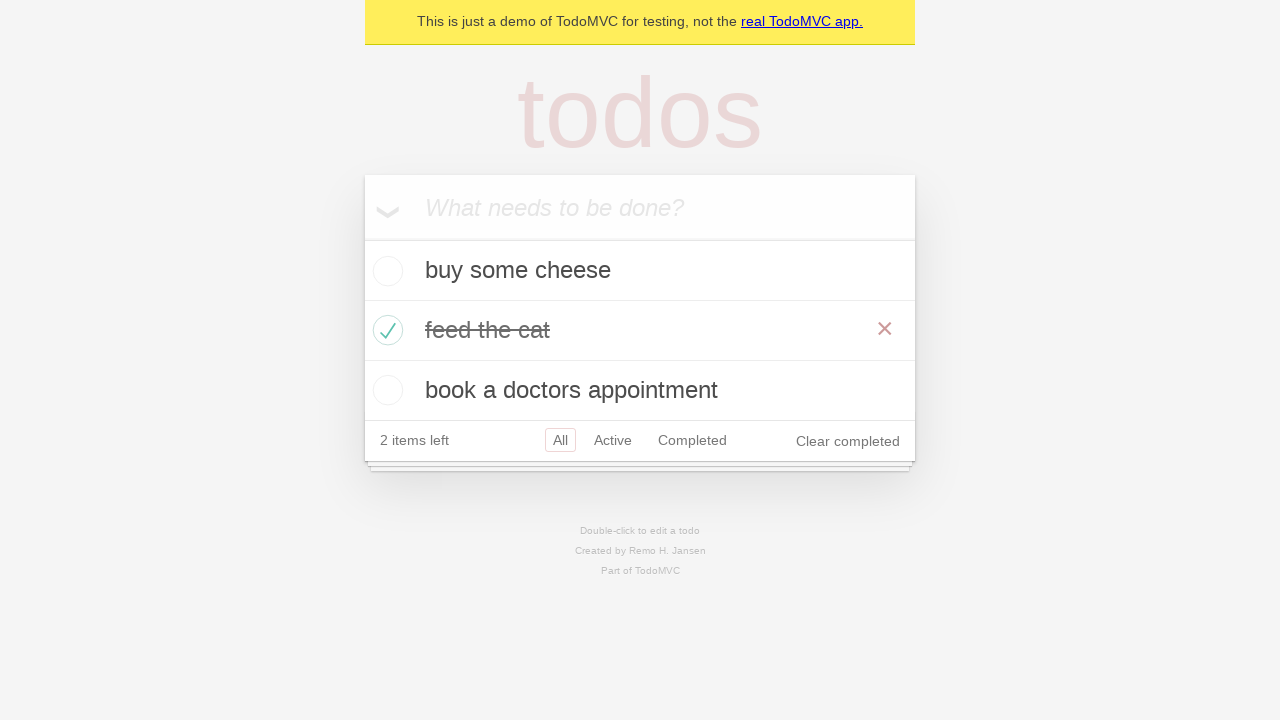

Confirmed one todo is marked as completed
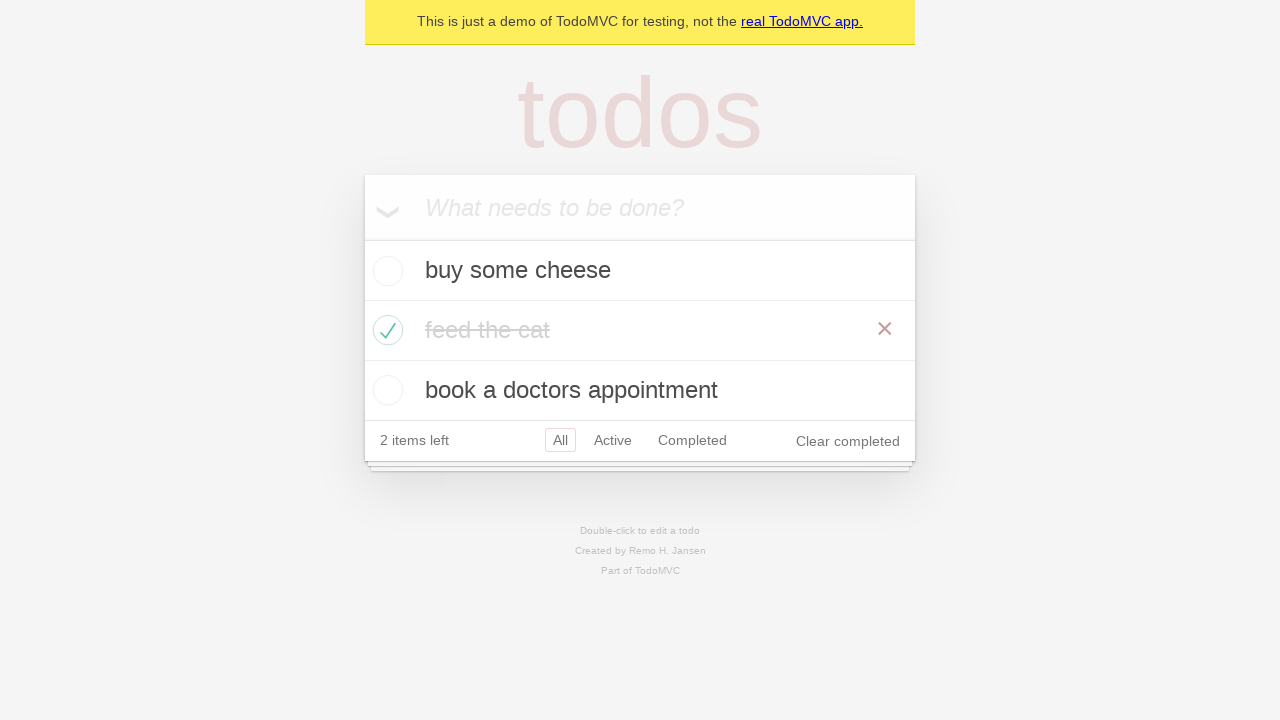

Clicked Active filter link at (613, 440) on internal:role=link[name="Active"i]
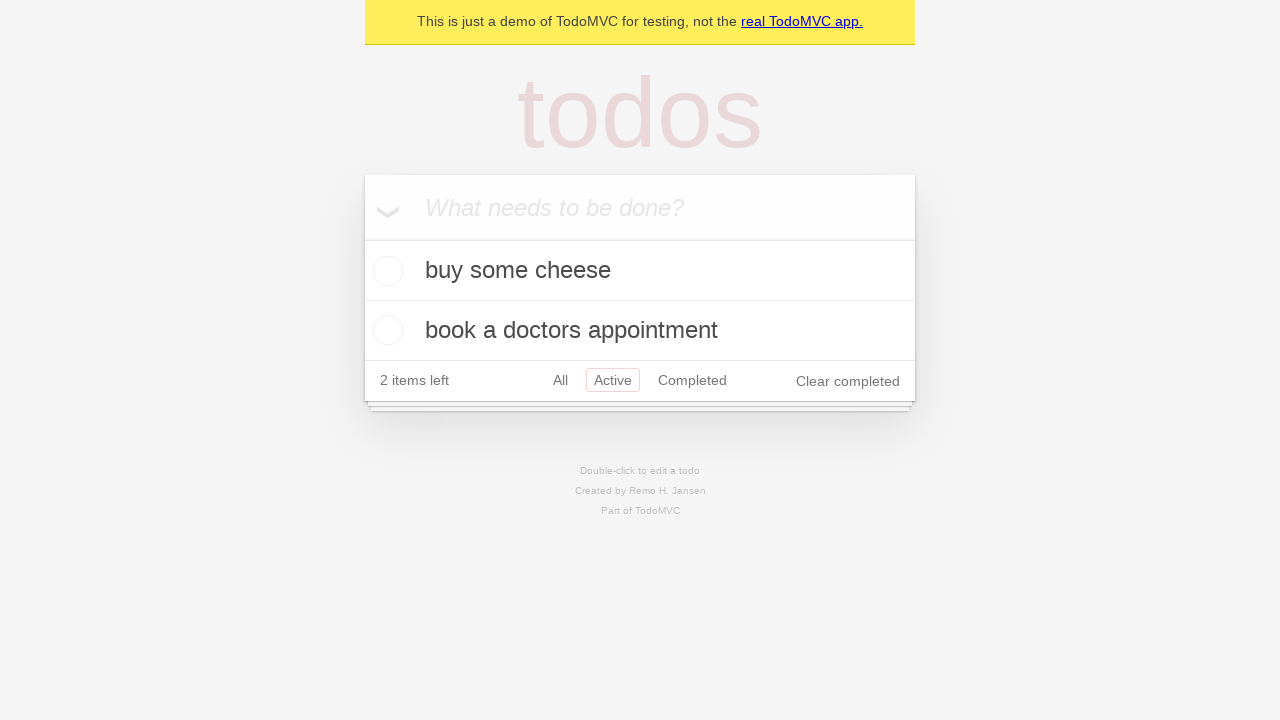

Clicked Completed filter link at (692, 380) on internal:role=link[name="Completed"i]
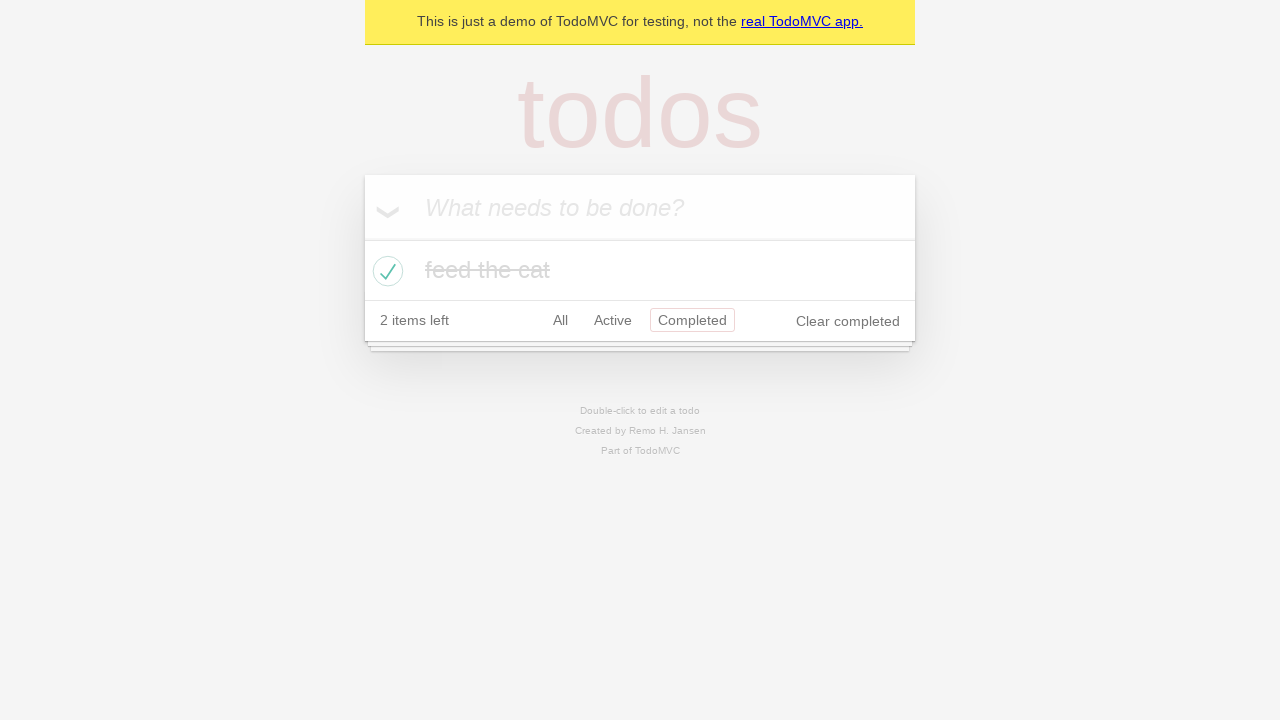

Clicked All filter link to display all items at (560, 320) on internal:role=link[name="All"i]
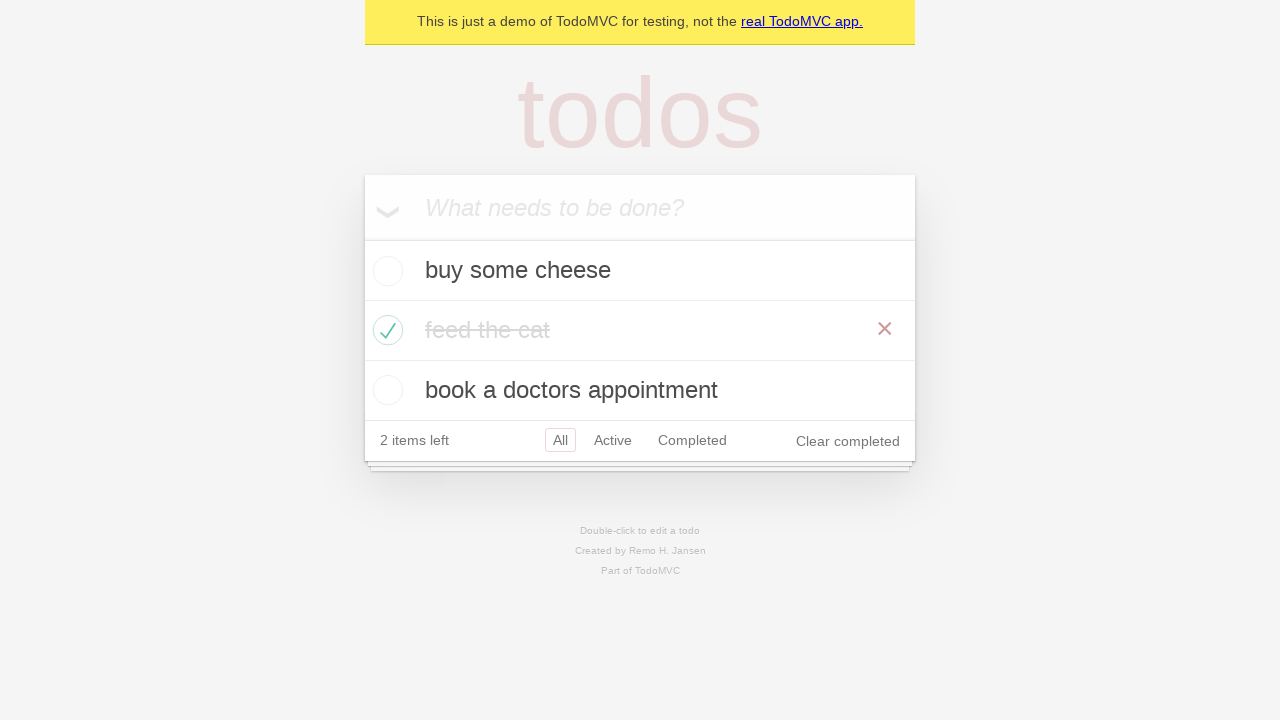

All todo items loaded and visible on the page
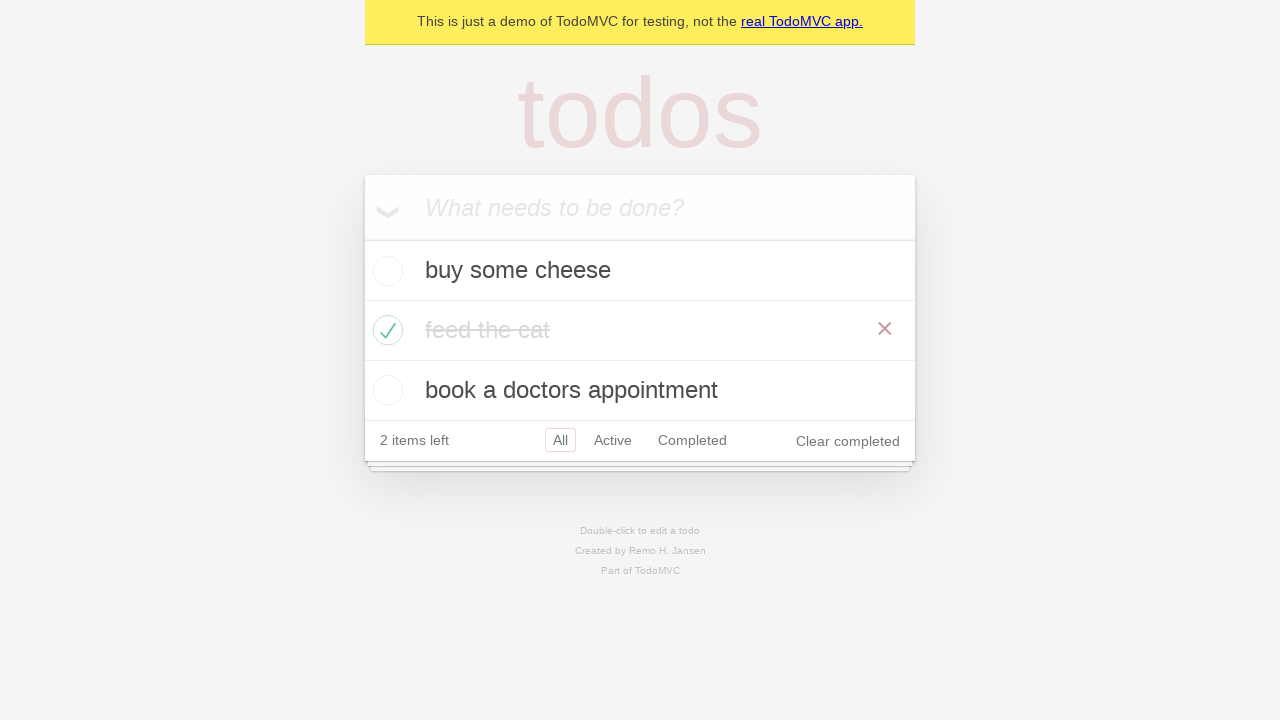

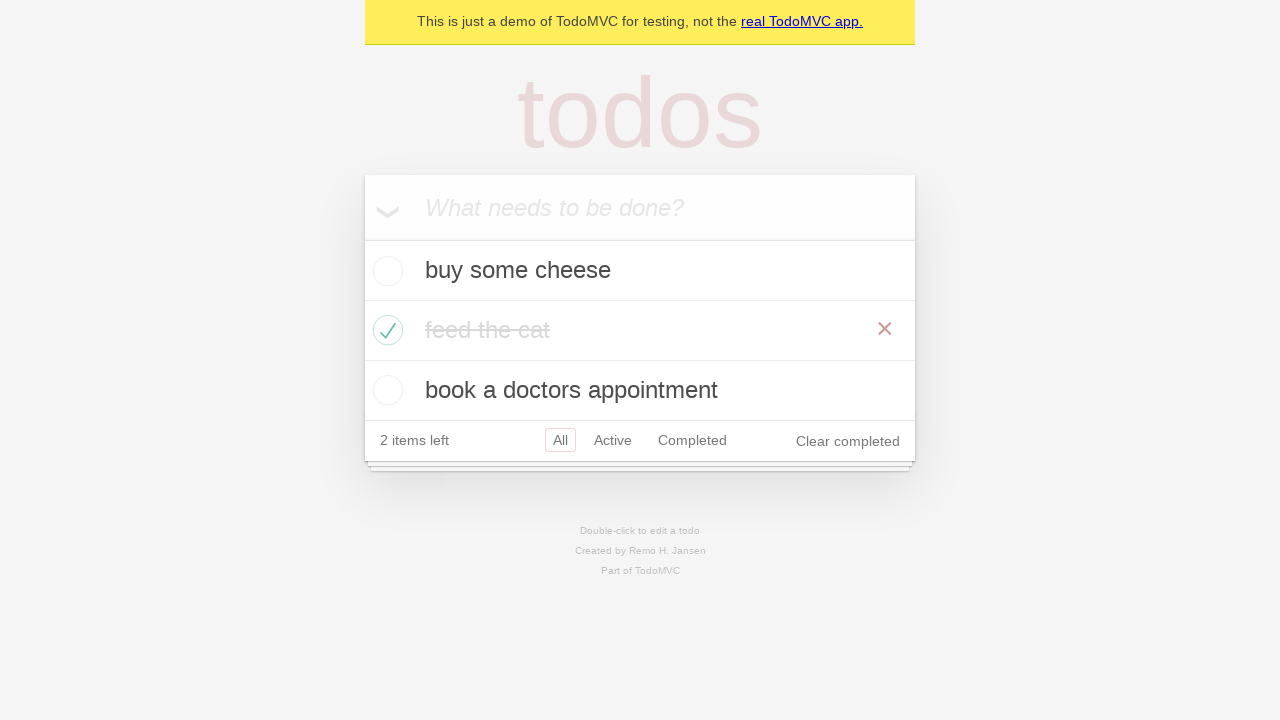